Tests user registration form by filling in personal details, accepting policy and submitting the form

Starting URL: https://naveenautomationlabs.com/opencart/index.php?route=account/register

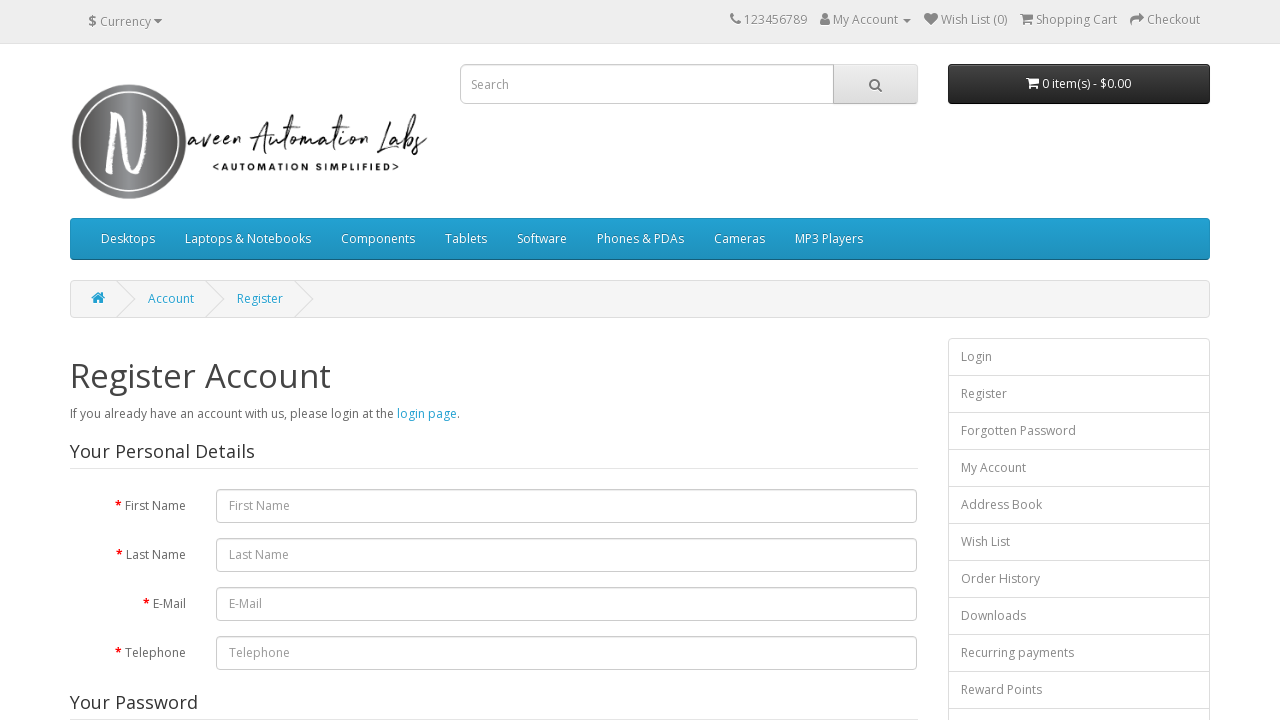

Filled in first name 'John' on #input-firstname
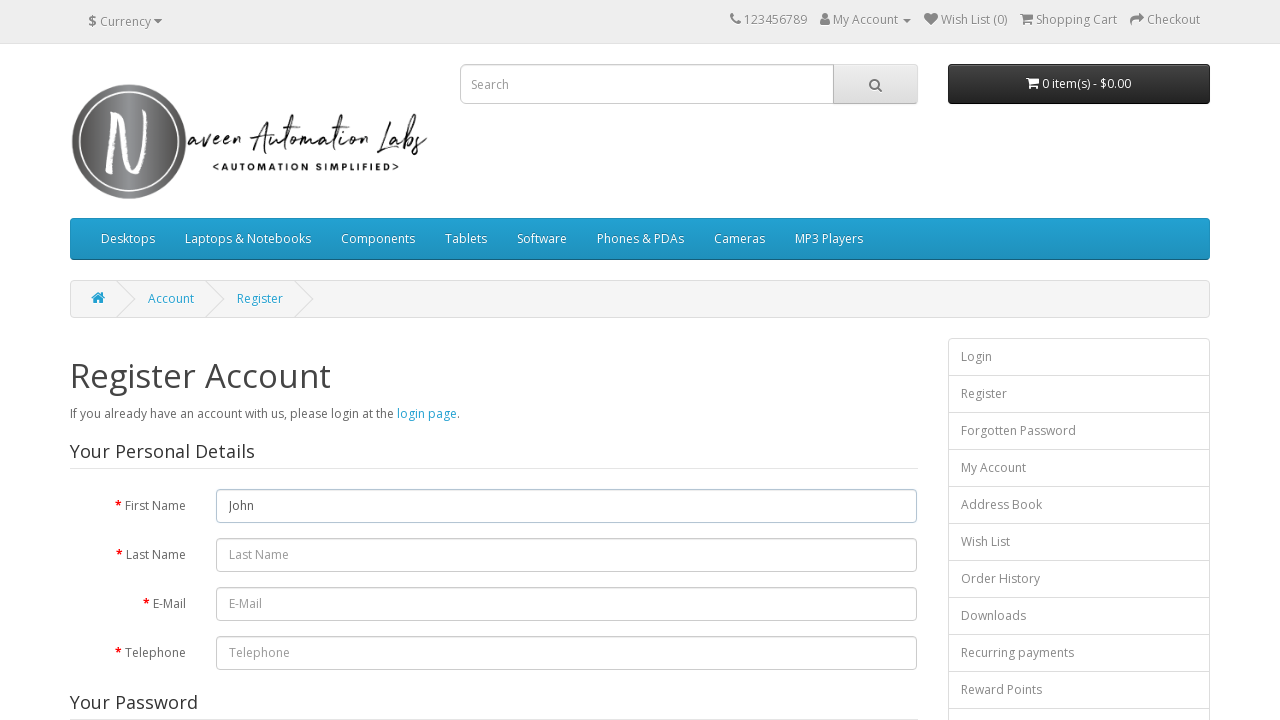

Filled in last name 'Smith' on #input-lastname
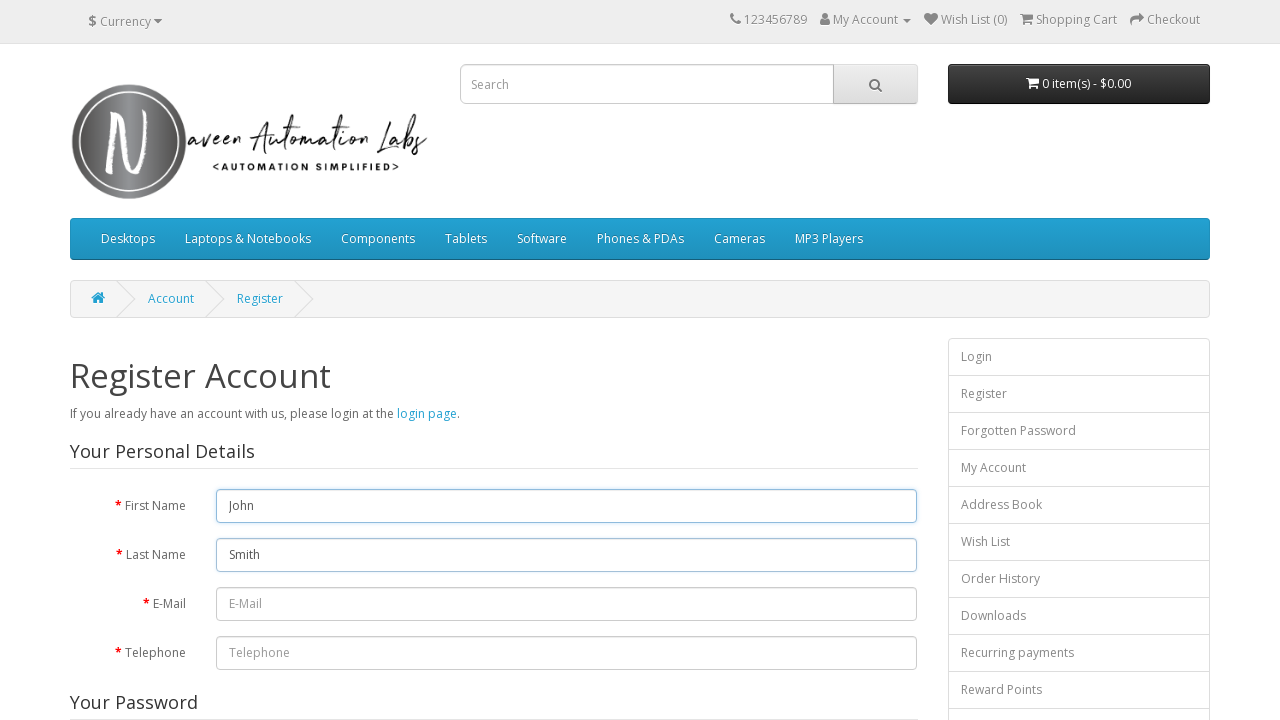

Filled in email 'john.smith.test@example.com' on #input-email
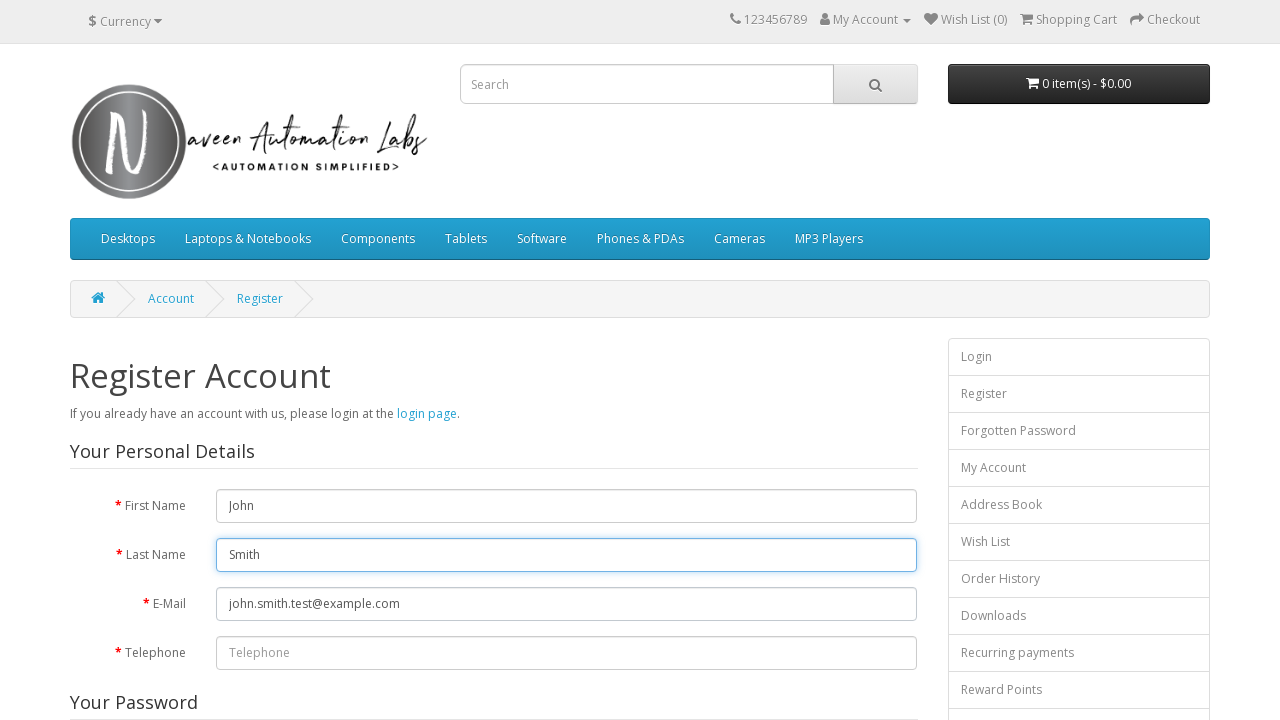

Filled in telephone number '5551234567' on #input-telephone
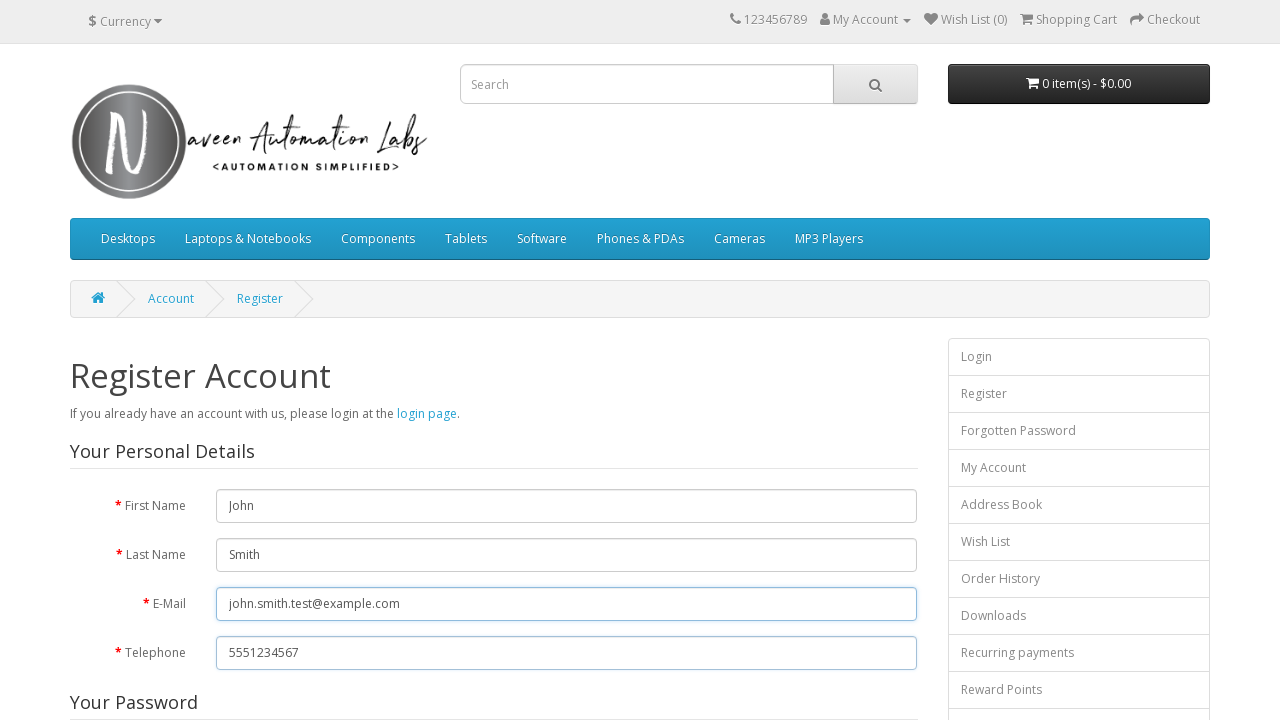

Filled in password on #input-password
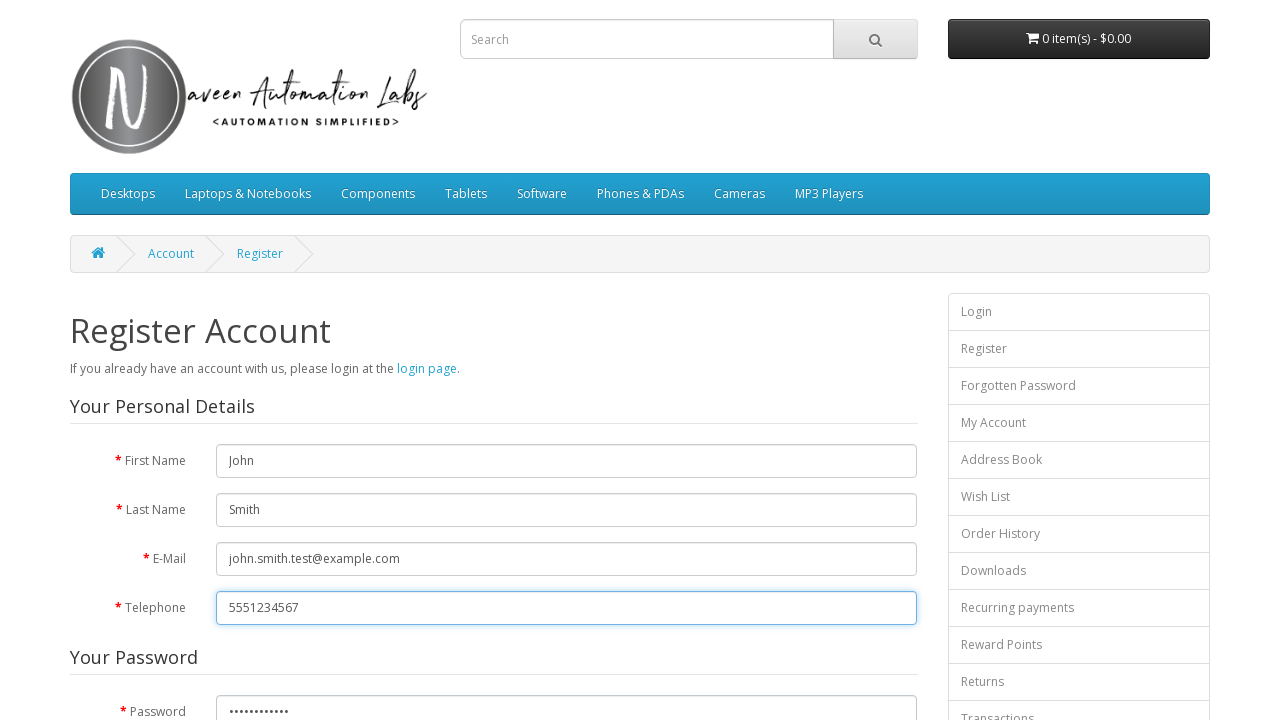

Filled in password confirmation on #input-confirm
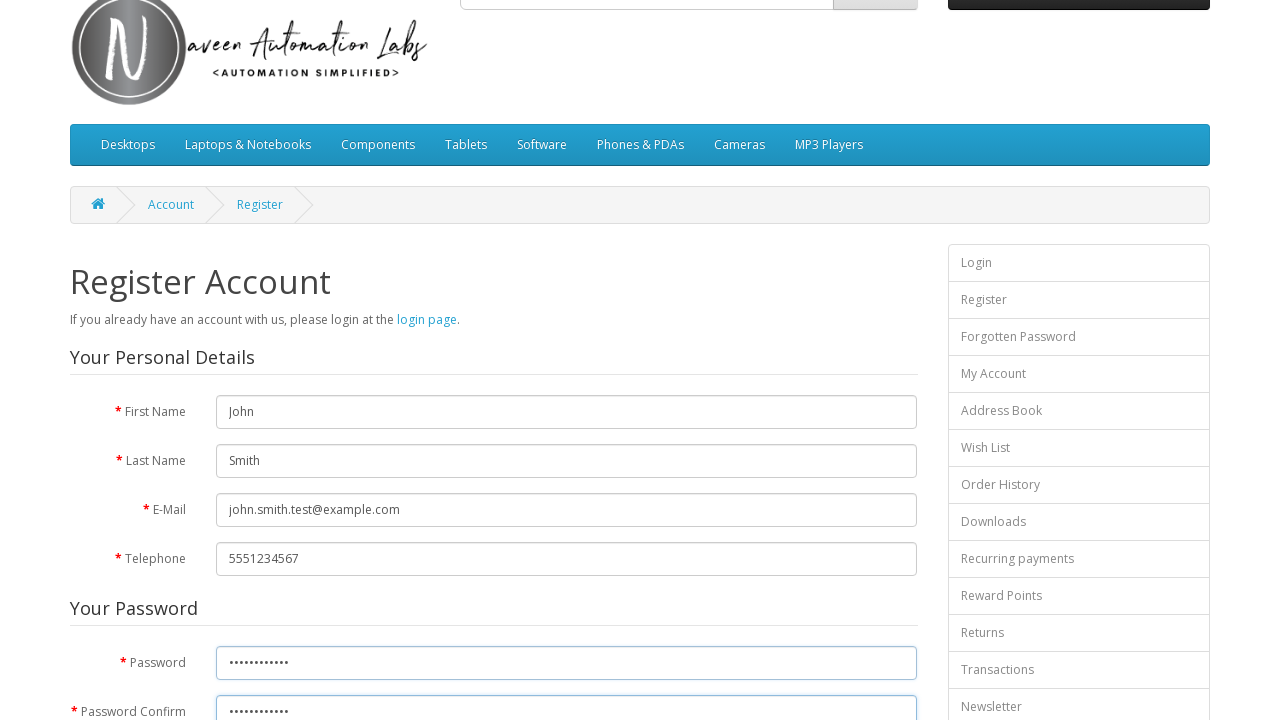

Accepted privacy policy agreement checkbox at (825, 424) on input[name='agree']
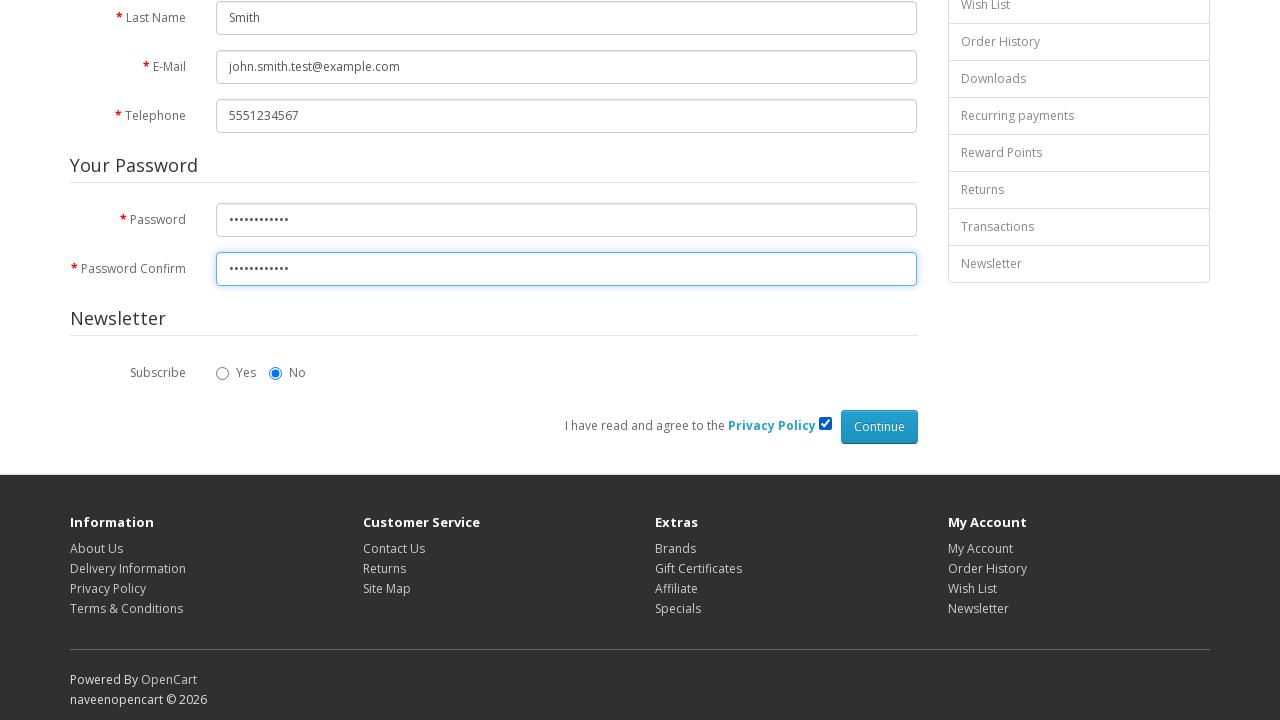

Clicked continue button to submit registration form at (879, 427) on xpath=//*[@id='content']/form/div/div/input[2]
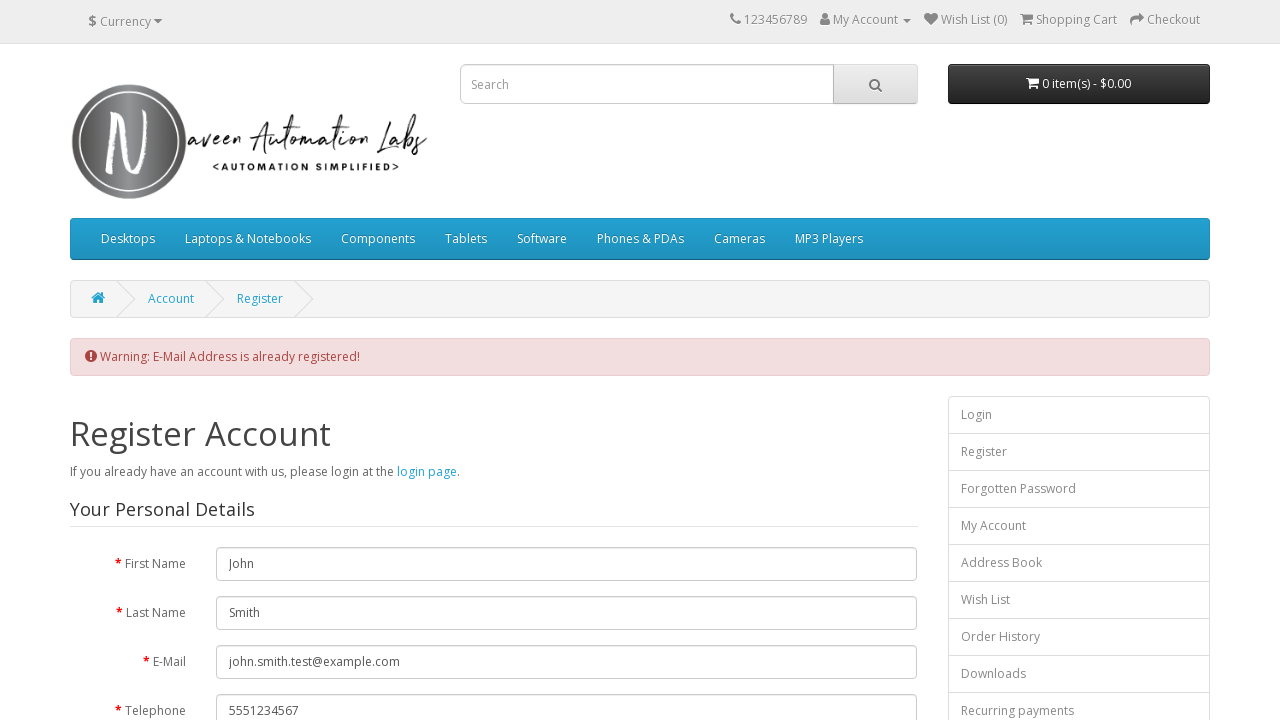

Clicked on My Account link after successful registration at (1079, 415) on xpath=//*[@id='column-right']/div/a[1]
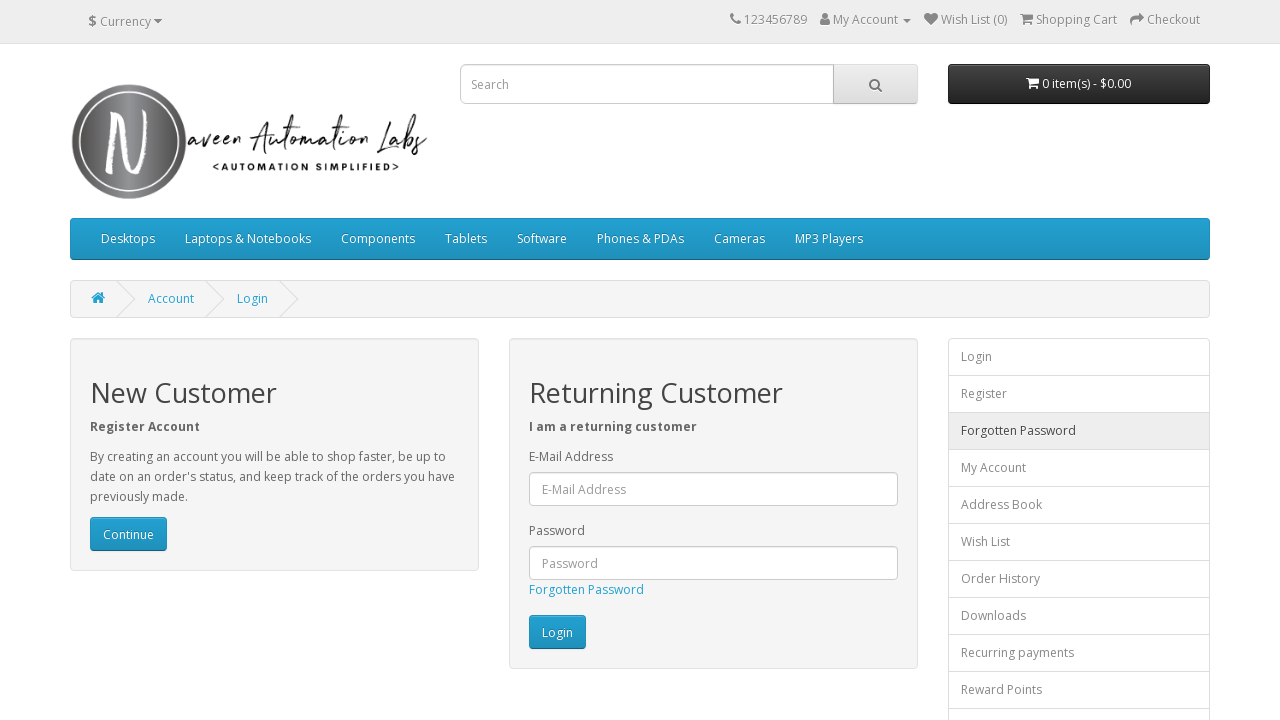

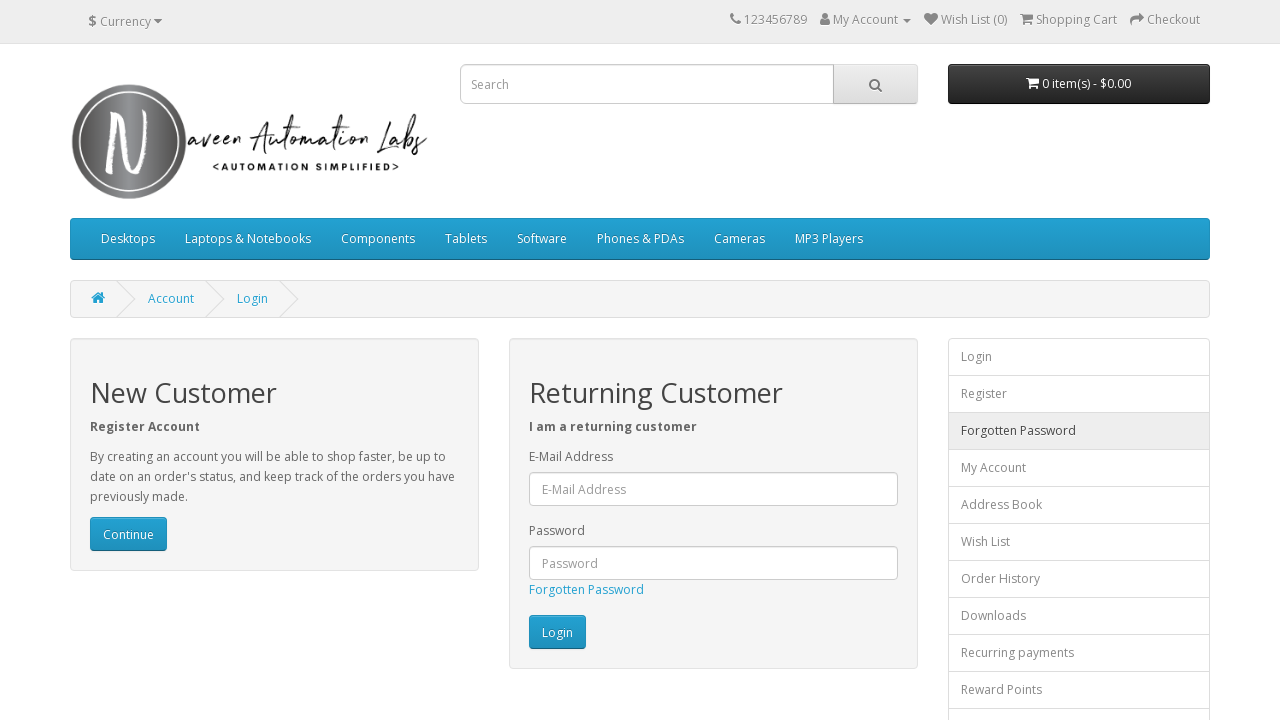